Tests clicking a button with a dynamic ID on the UI Testing Playground website to verify handling of elements with changing identifiers

Starting URL: http://uitestingplayground.com/dynamicid

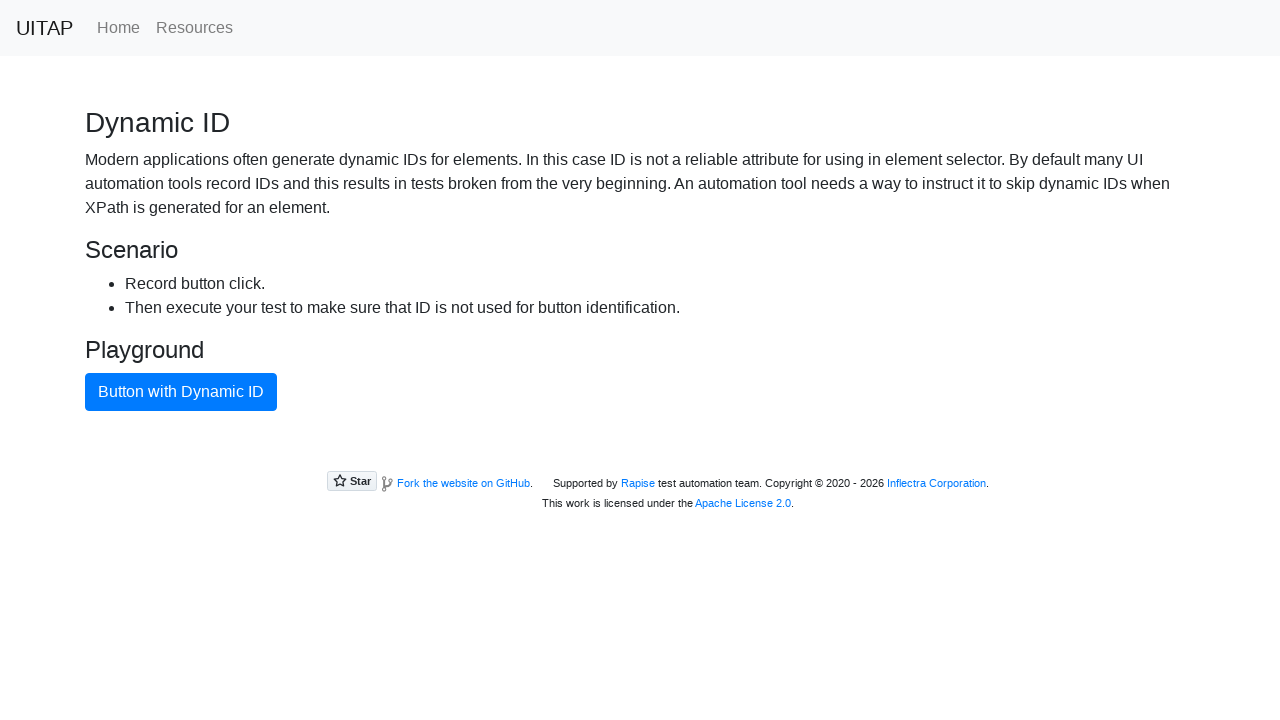

Navigated to UI Testing Playground dynamic ID test page
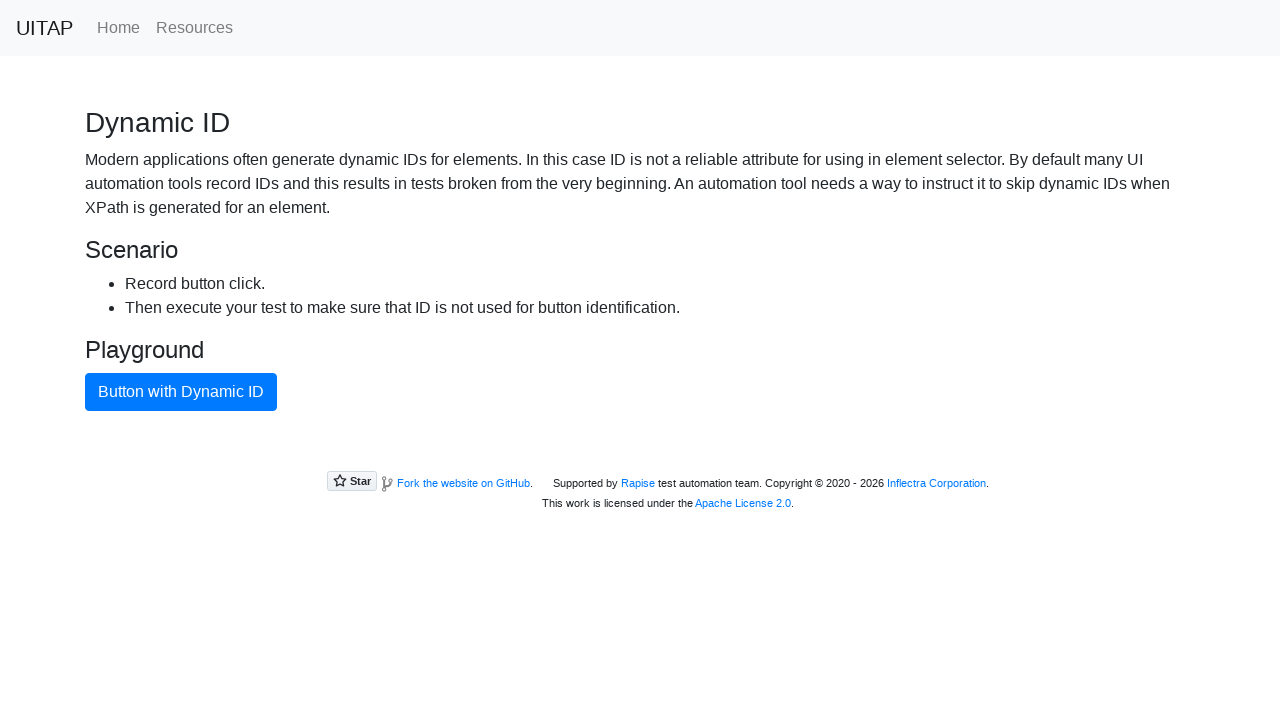

Clicked button with dynamic ID at (181, 392) on section >> div >> button
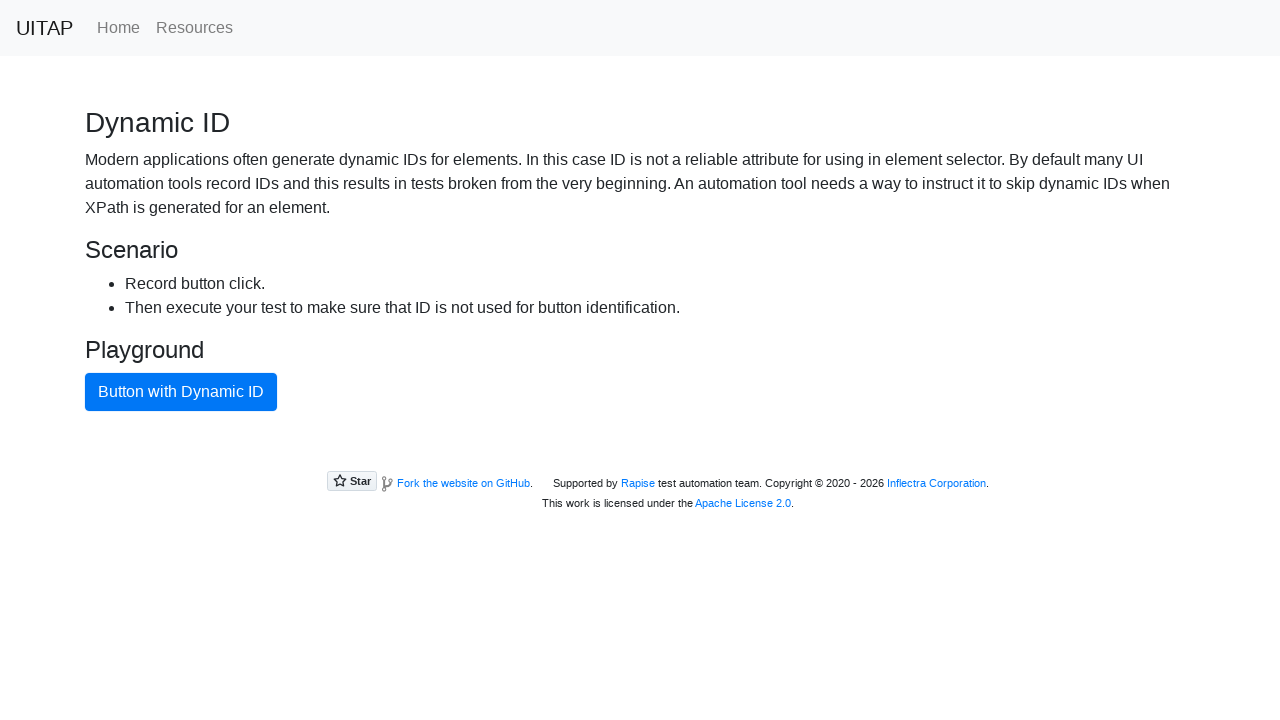

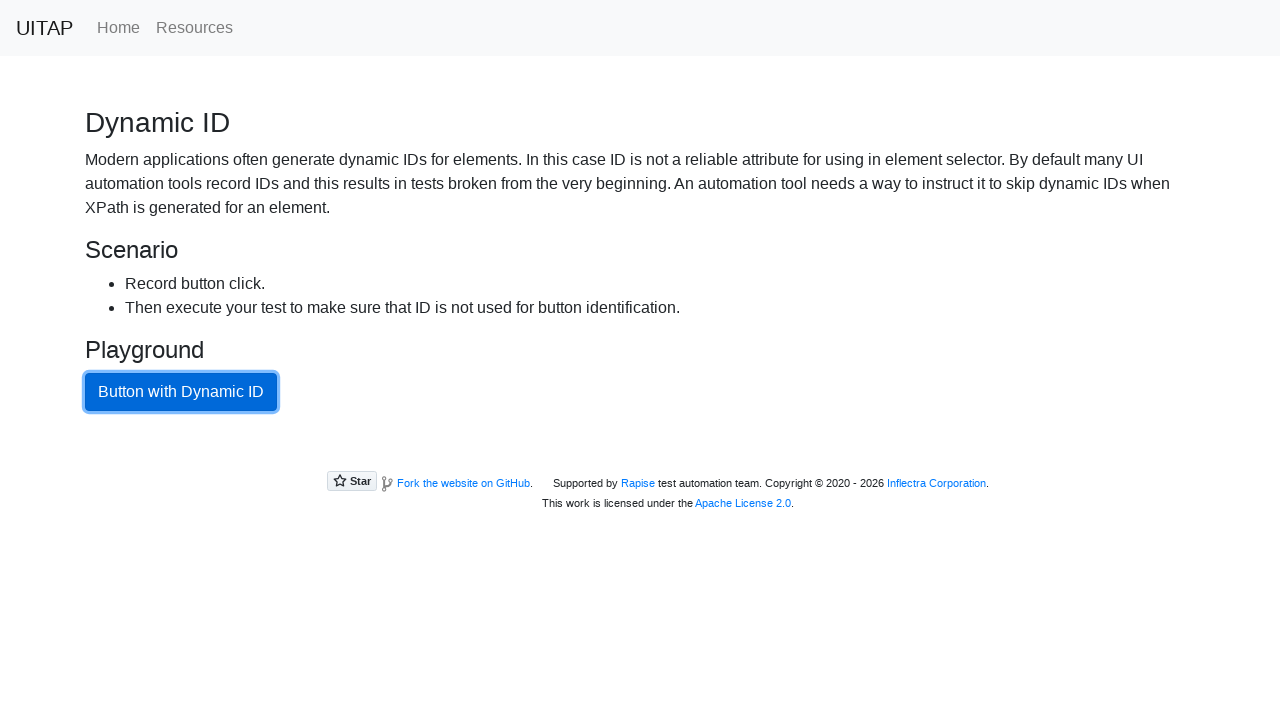